Tests clicking on the first link element on the Ashurst law firm homepage

Starting URL: https://www.ashurst.com/

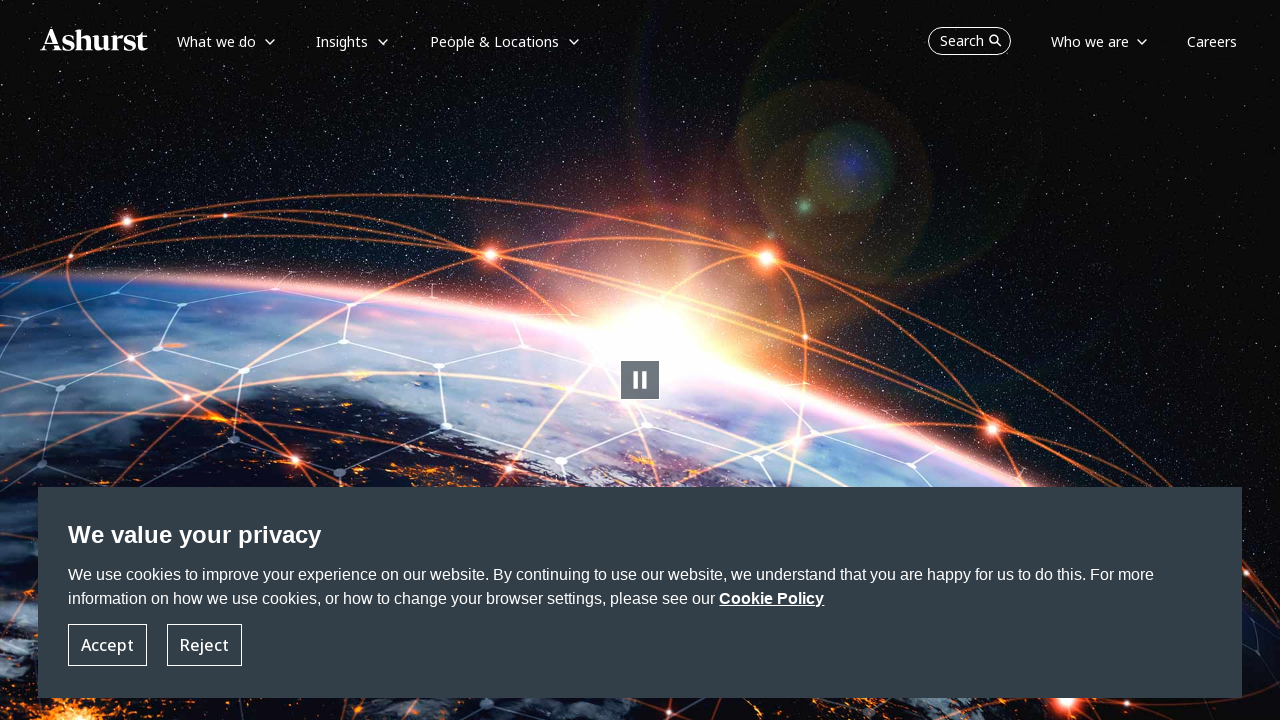

Waited for first link element to load on Ashurst homepage
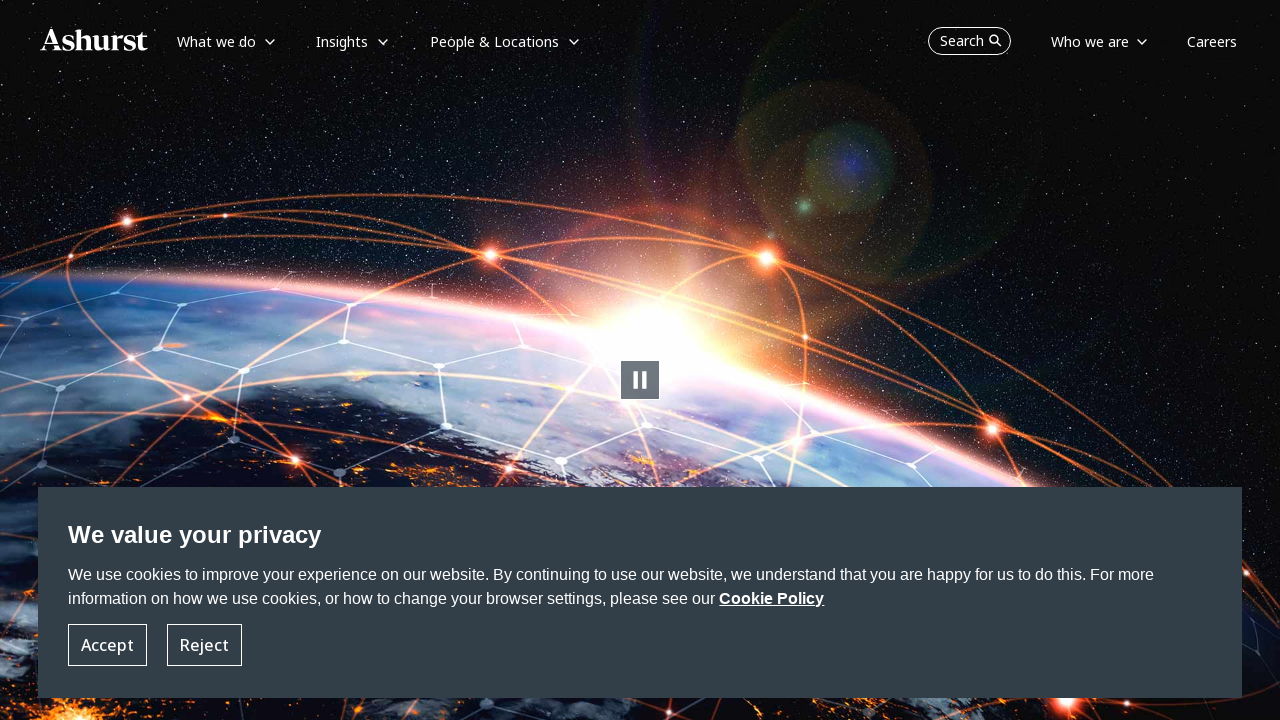

Clicked on the first link element on Ashurst homepage at (772, 599) on a >> nth=0
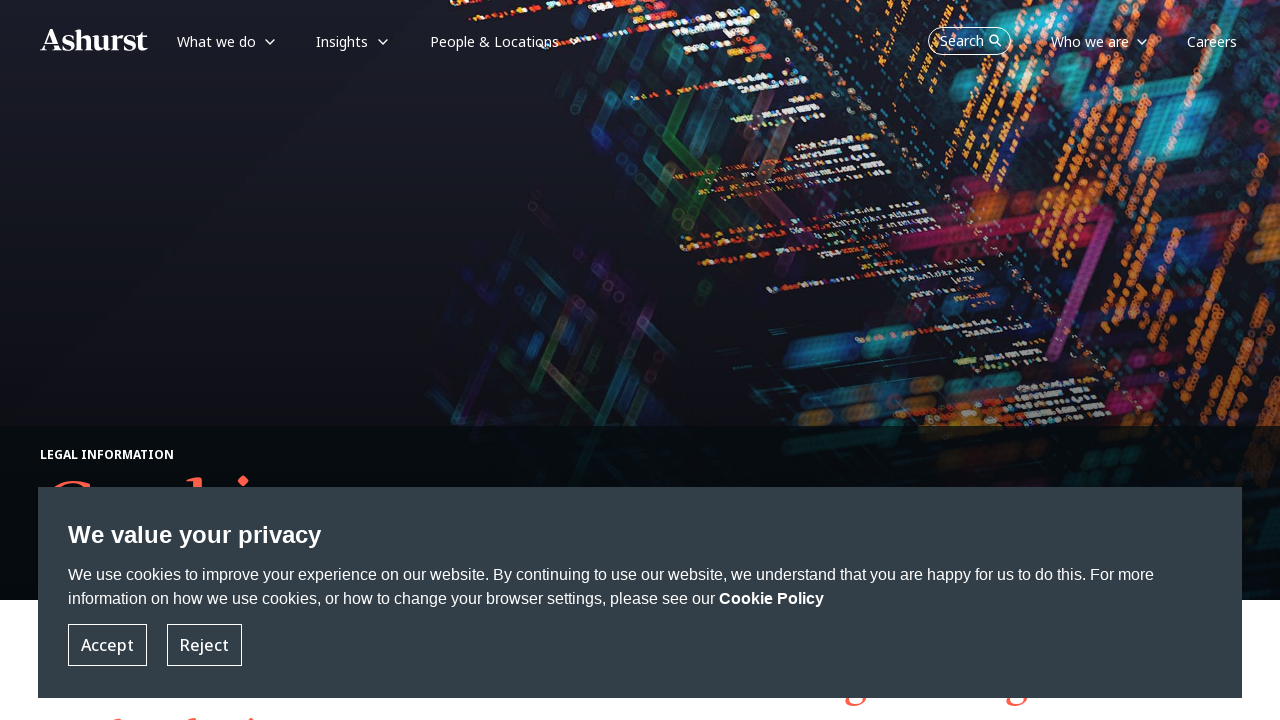

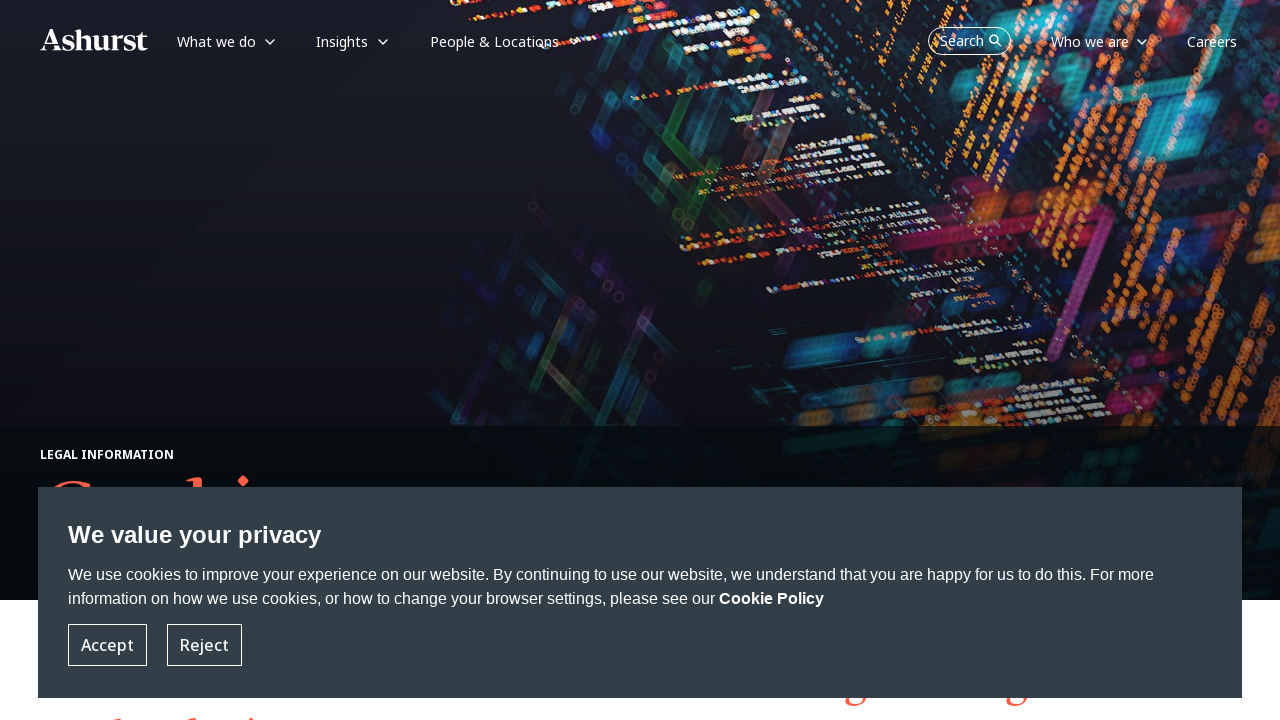